Navigates from Dân Trí to VnExpress and verifies the VnExpress page title

Starting URL: https://dantri.com.vn

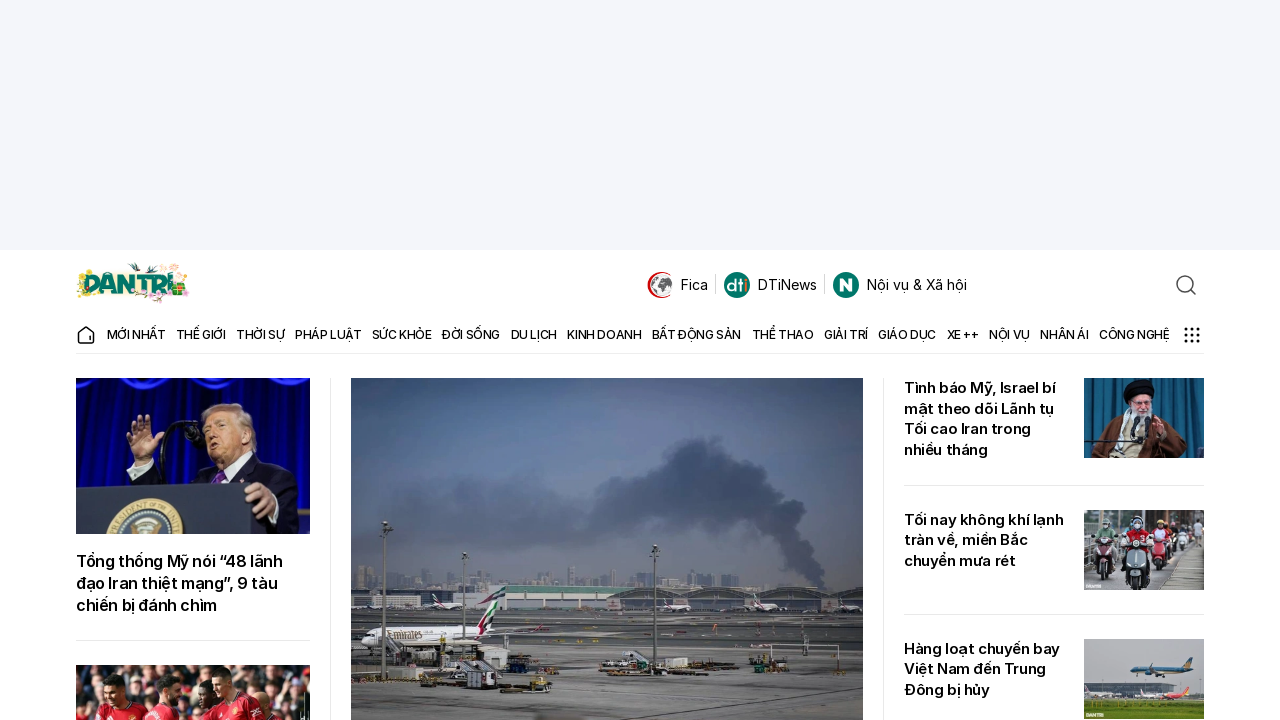

Navigated from Dân Trí to VnExpress homepage
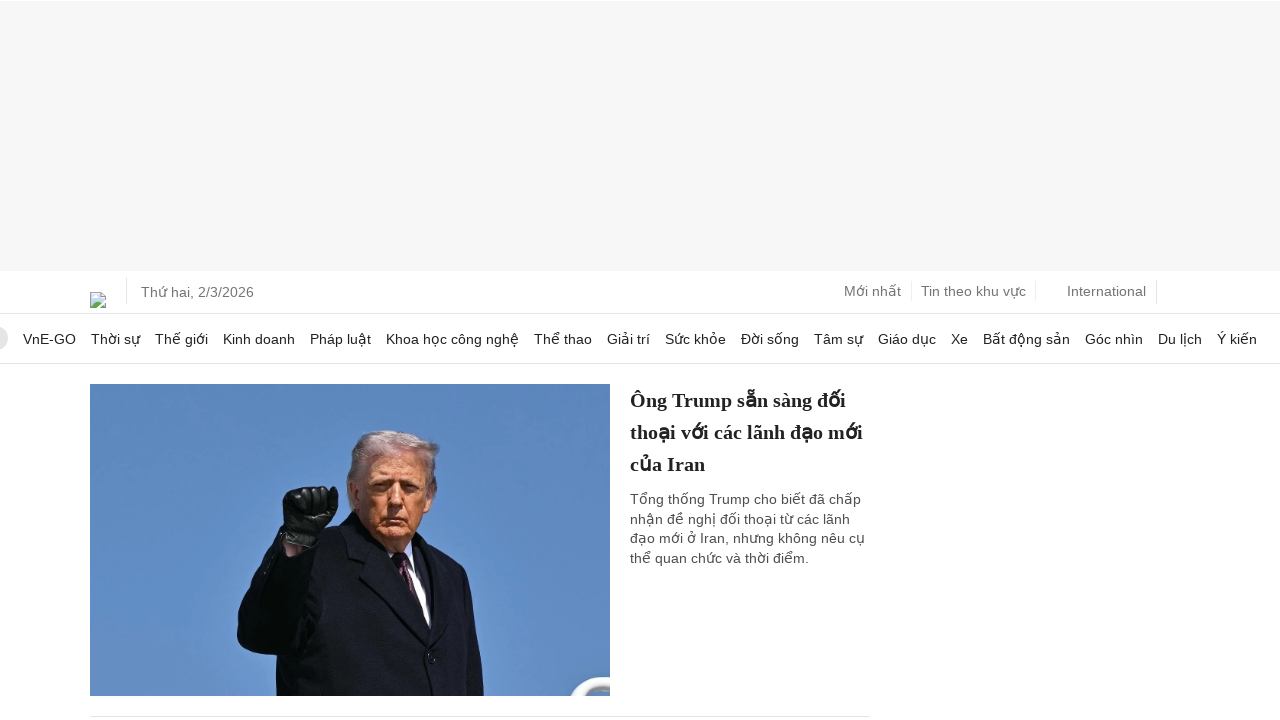

Verified VnExpress page title is correct
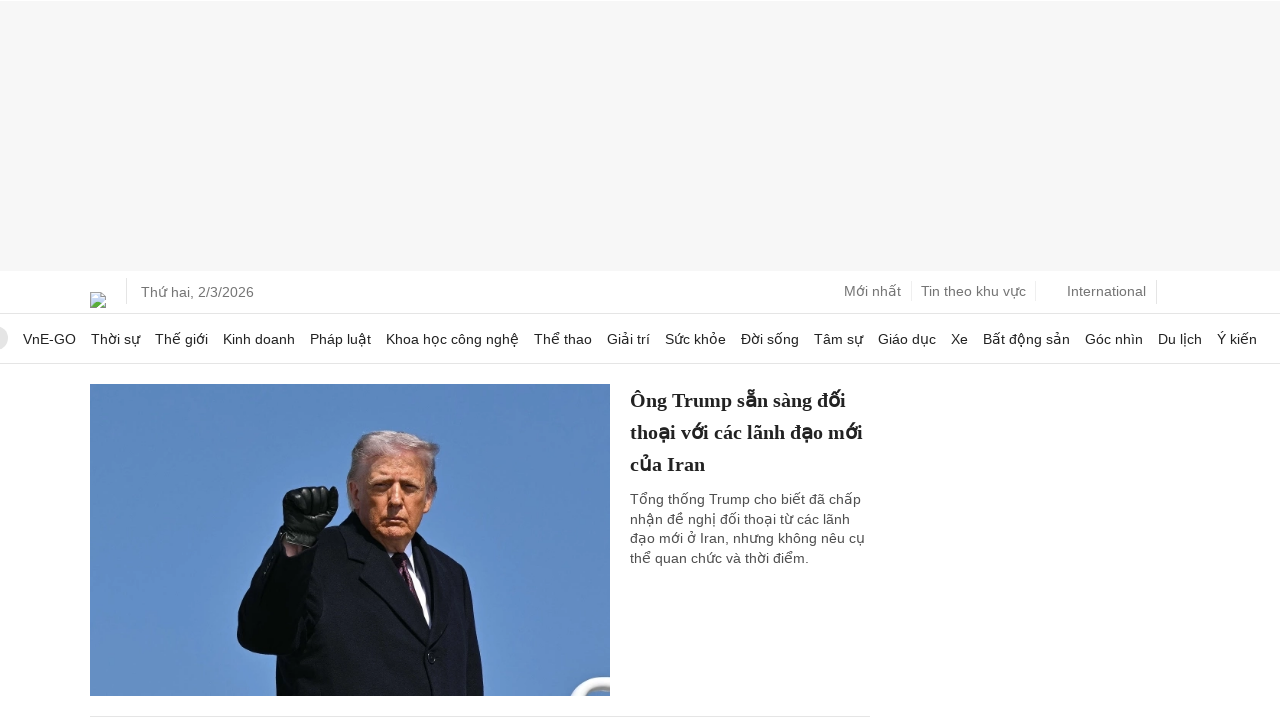

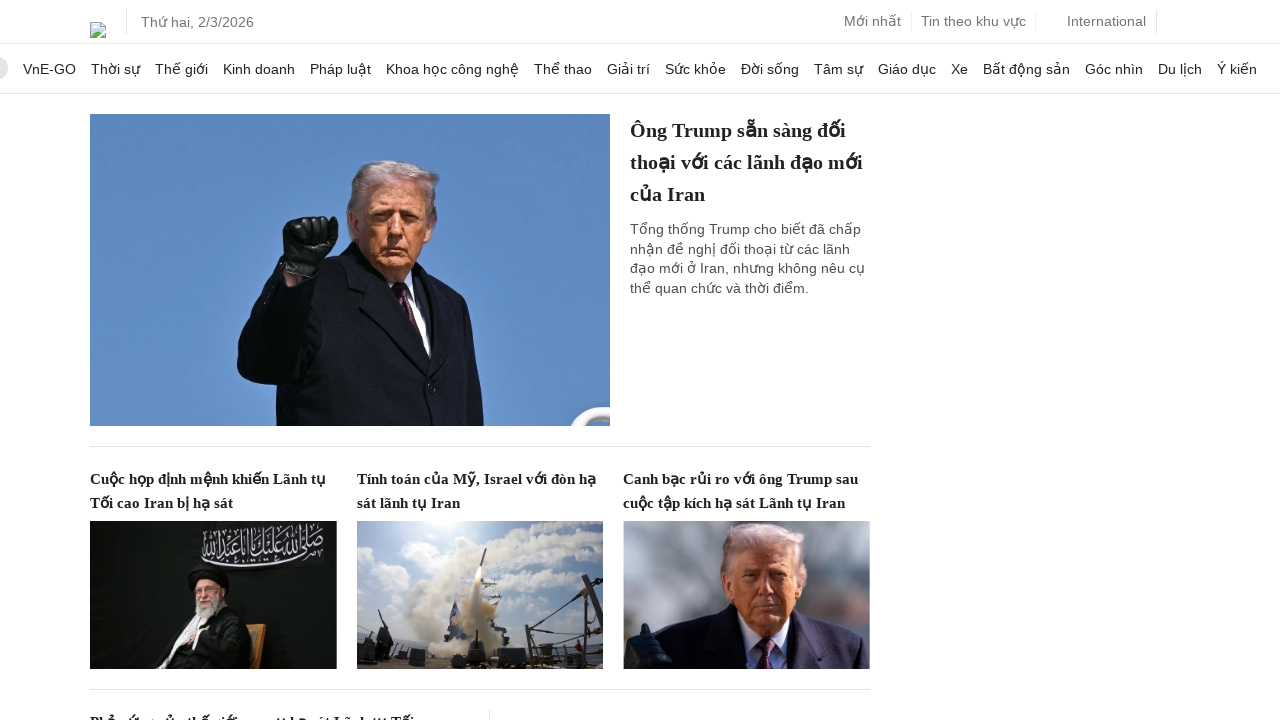